Tests right-click context menu functionality by performing a context click on a button element to trigger the context menu

Starting URL: https://swisnl.github.io/jQuery-contextMenu/3.x/demo.html

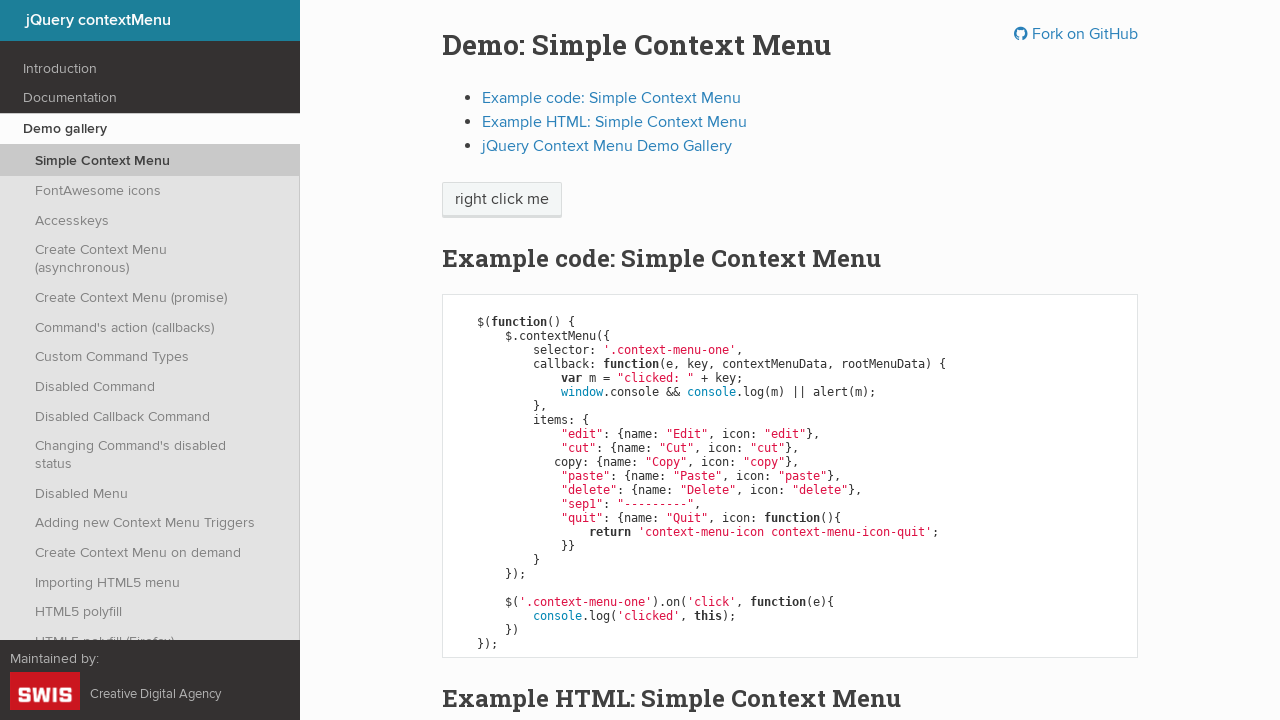

Located the context menu button element
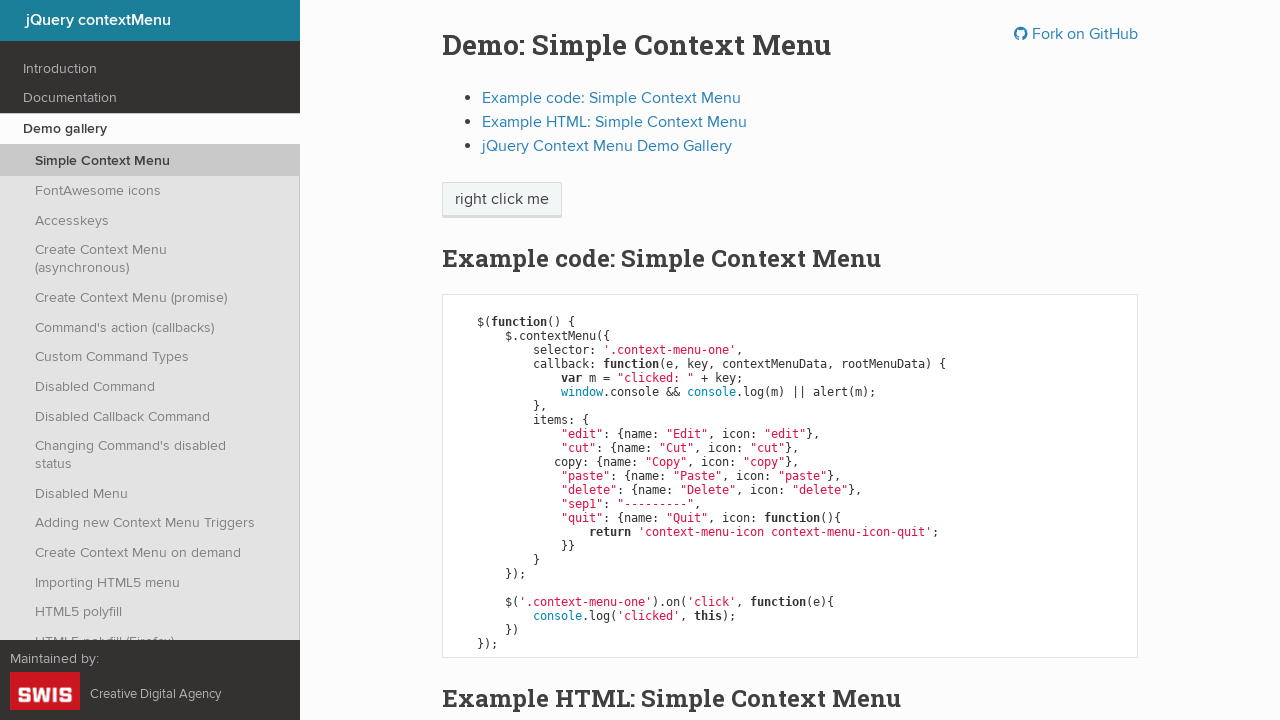

Performed right-click context click on the button to trigger context menu at (502, 200) on span.context-menu-one.btn.btn-neutral
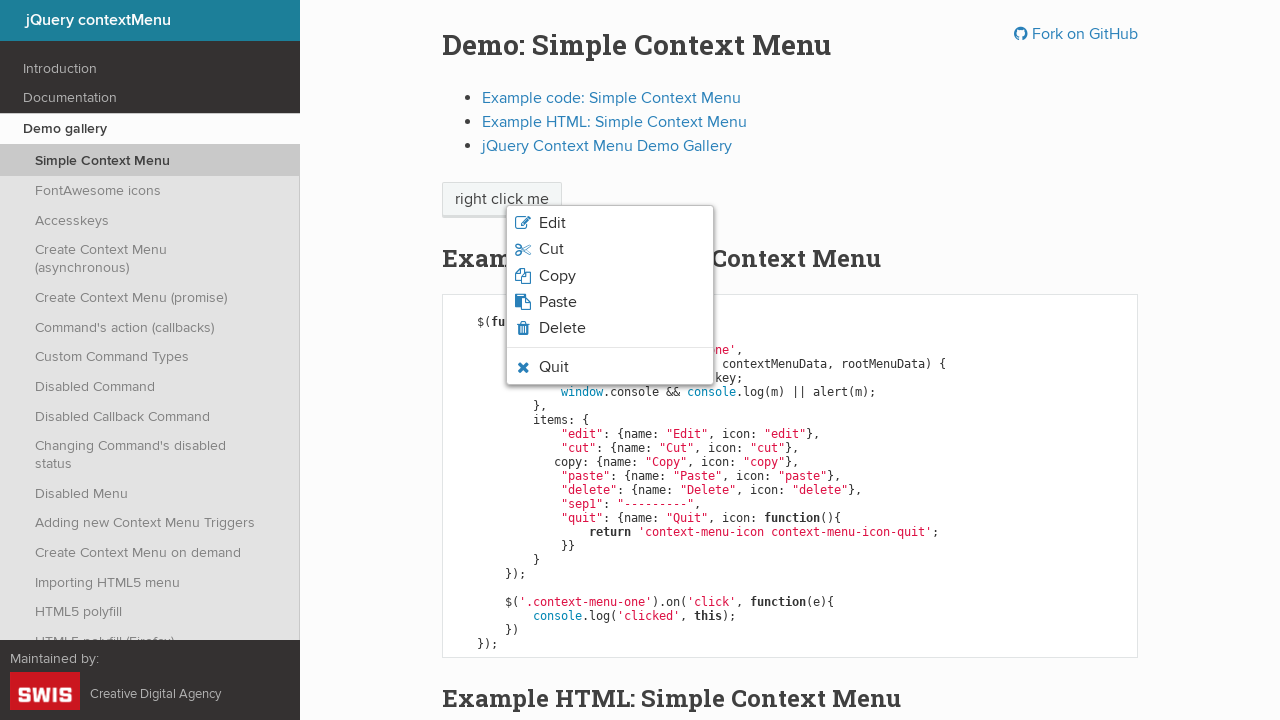

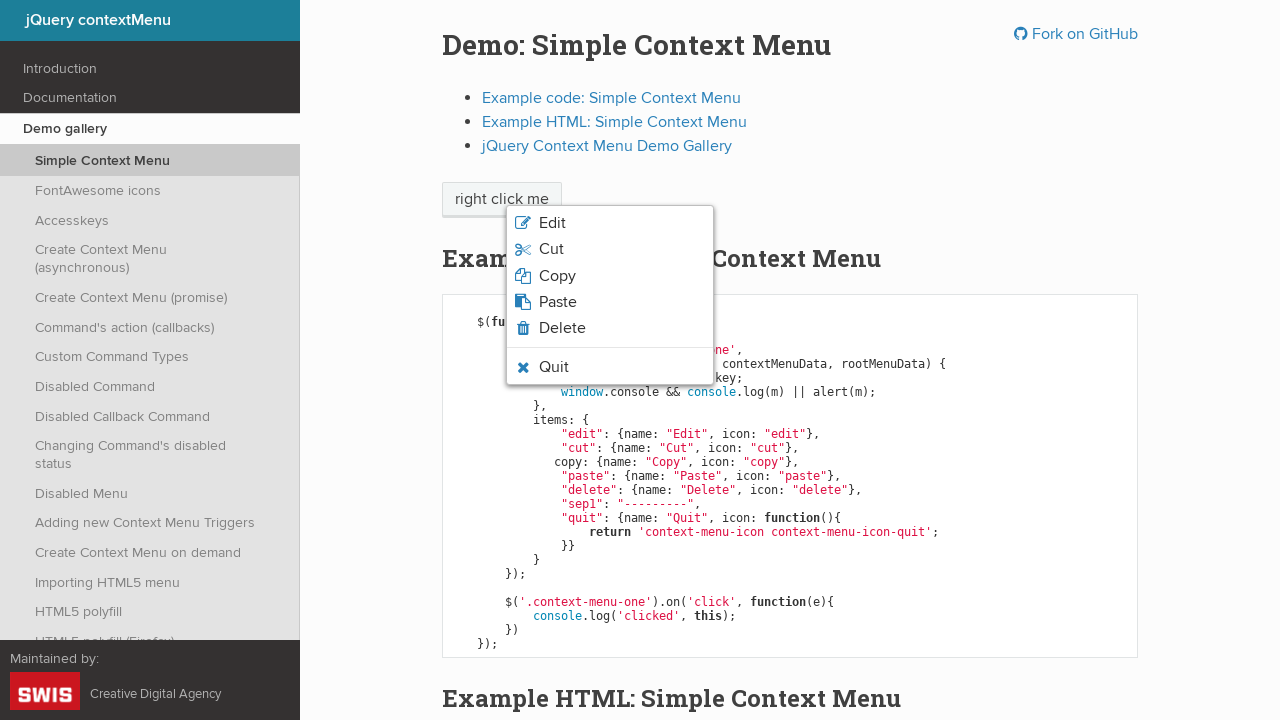